Tests the main landing page navigation by clicking on the logo, scrolling through different sections, and clicking various "Get More Info" buttons to navigate to different pages (order page, FAQ page, contact us page), then navigating back to verify page content.

Starting URL: https://tikitop.io/

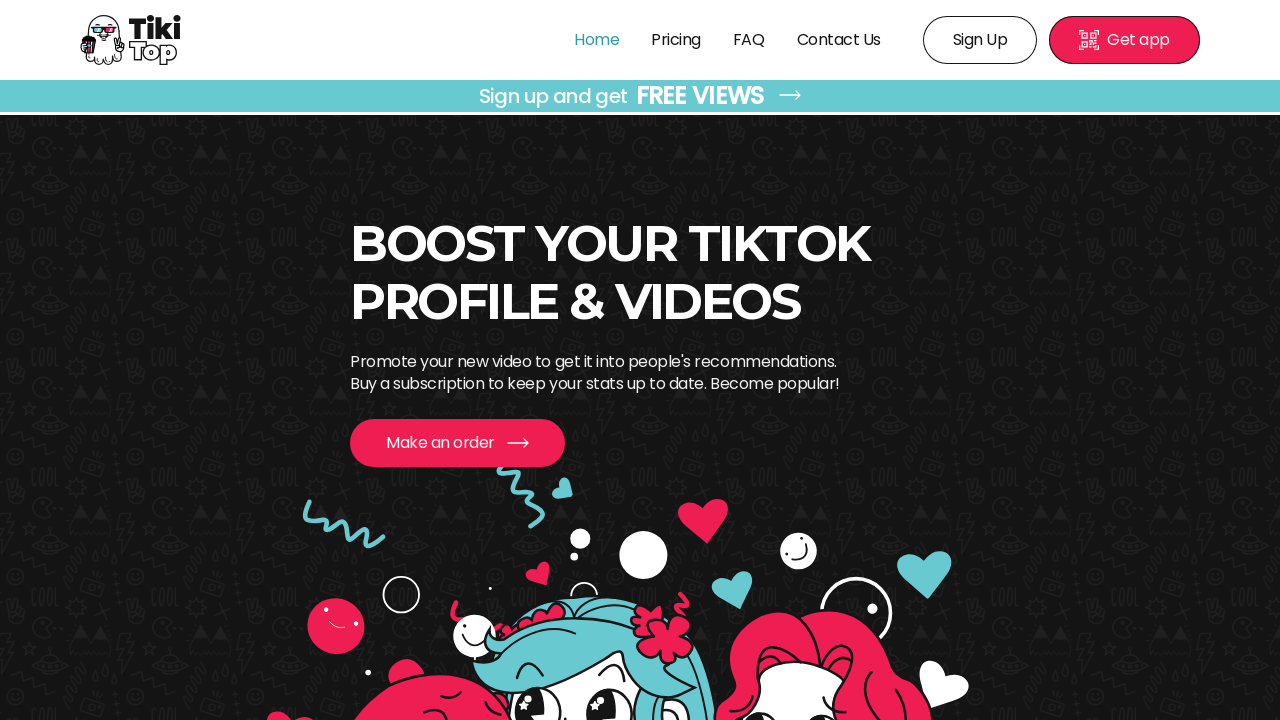

Clicked on Tiki Top logo at (131, 40) on img[alt='Tiki Top']
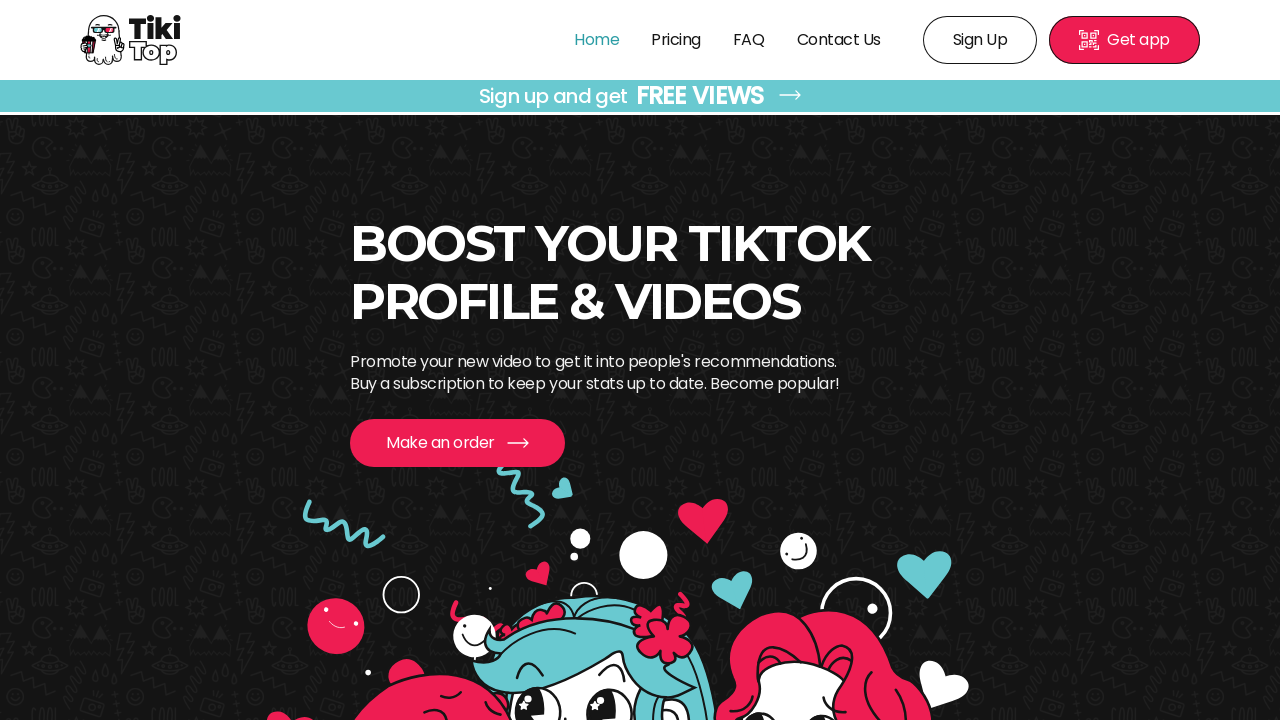

Home page header loaded
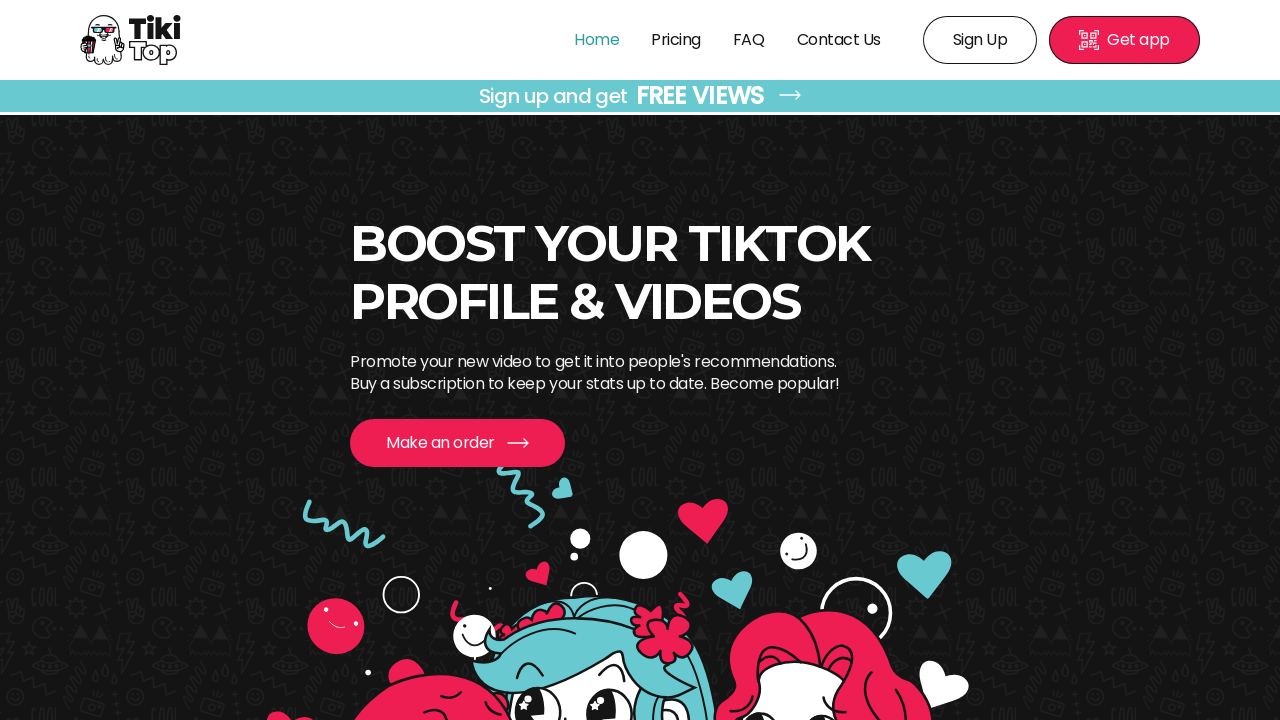

Scrolled to boost your TikTok section
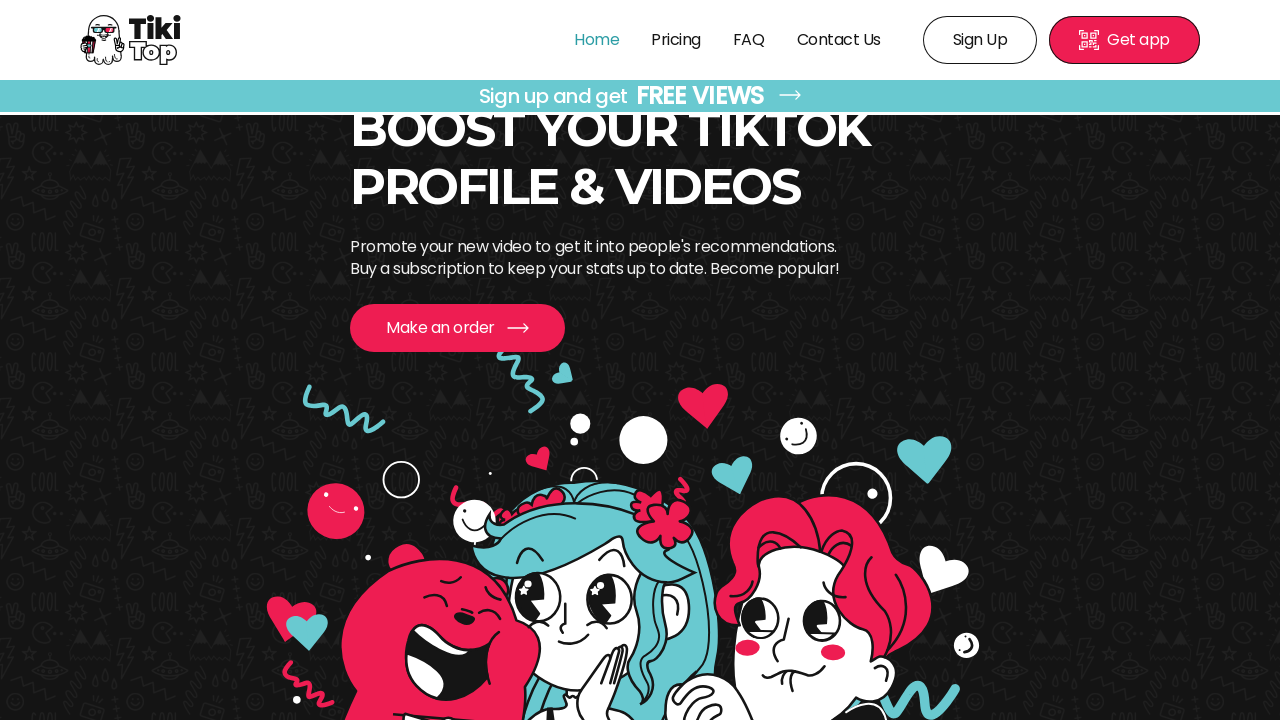

Clicked first 'Get More Info' button at (457, 328) on a.LinkButton_link___jzSK.LinkButton_colorRed2__33NJf
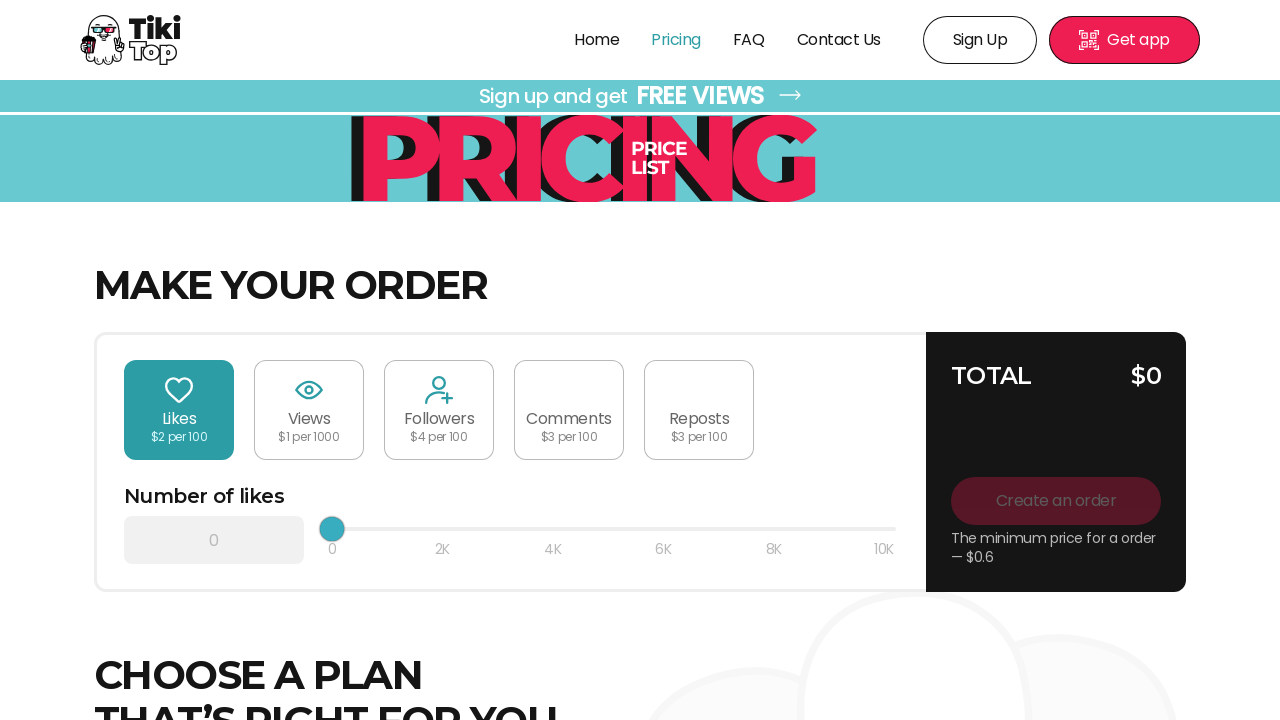

Order page loaded with 'Make Your Order' title
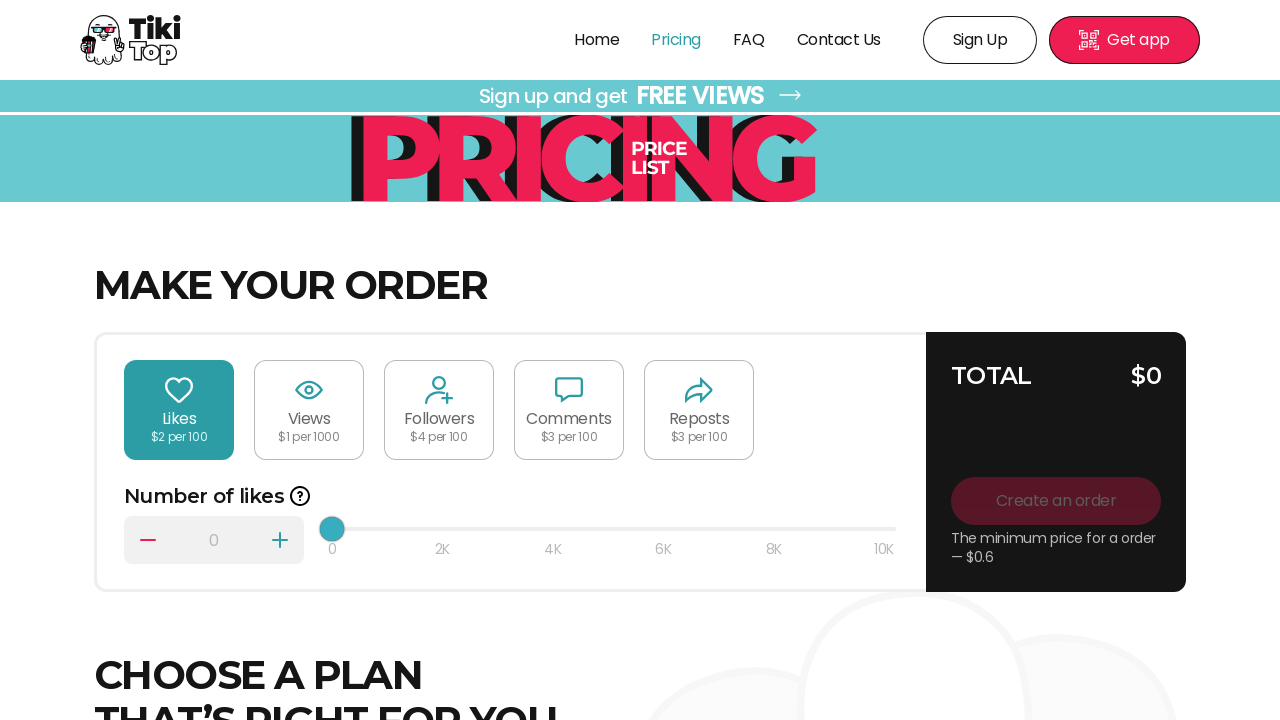

Navigated back to home page
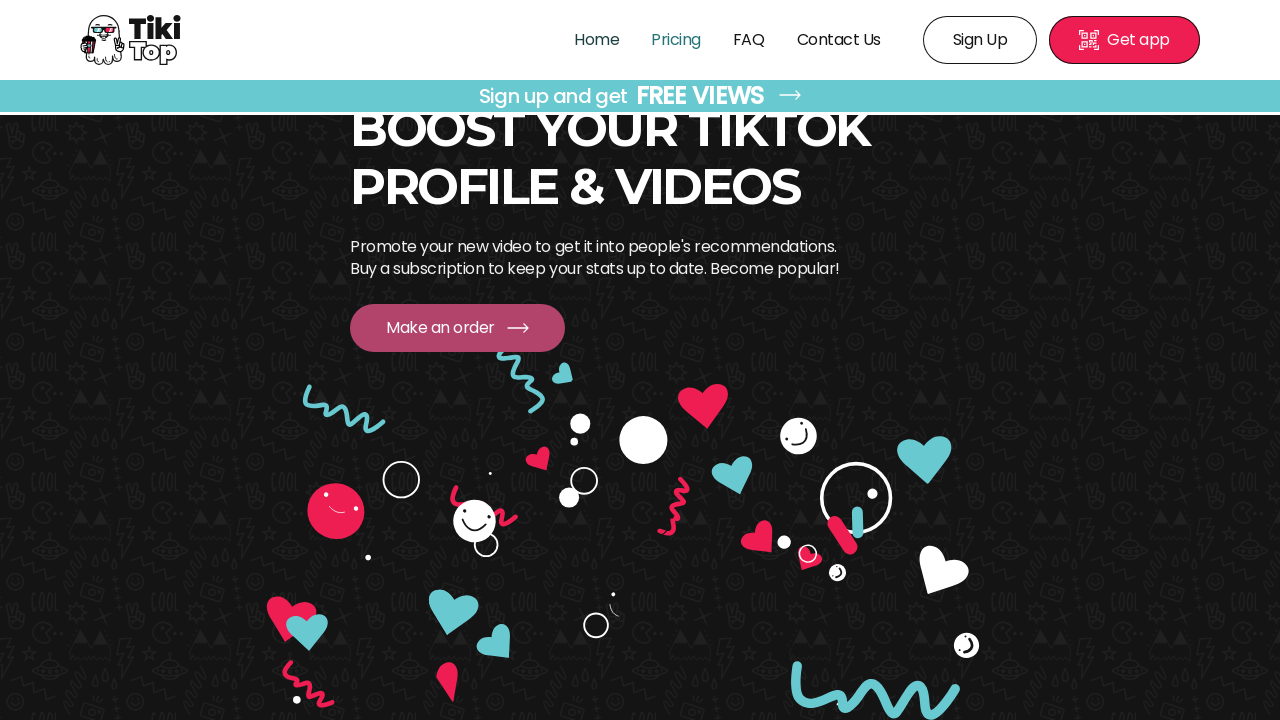

Scrolled to 'What we offer' section
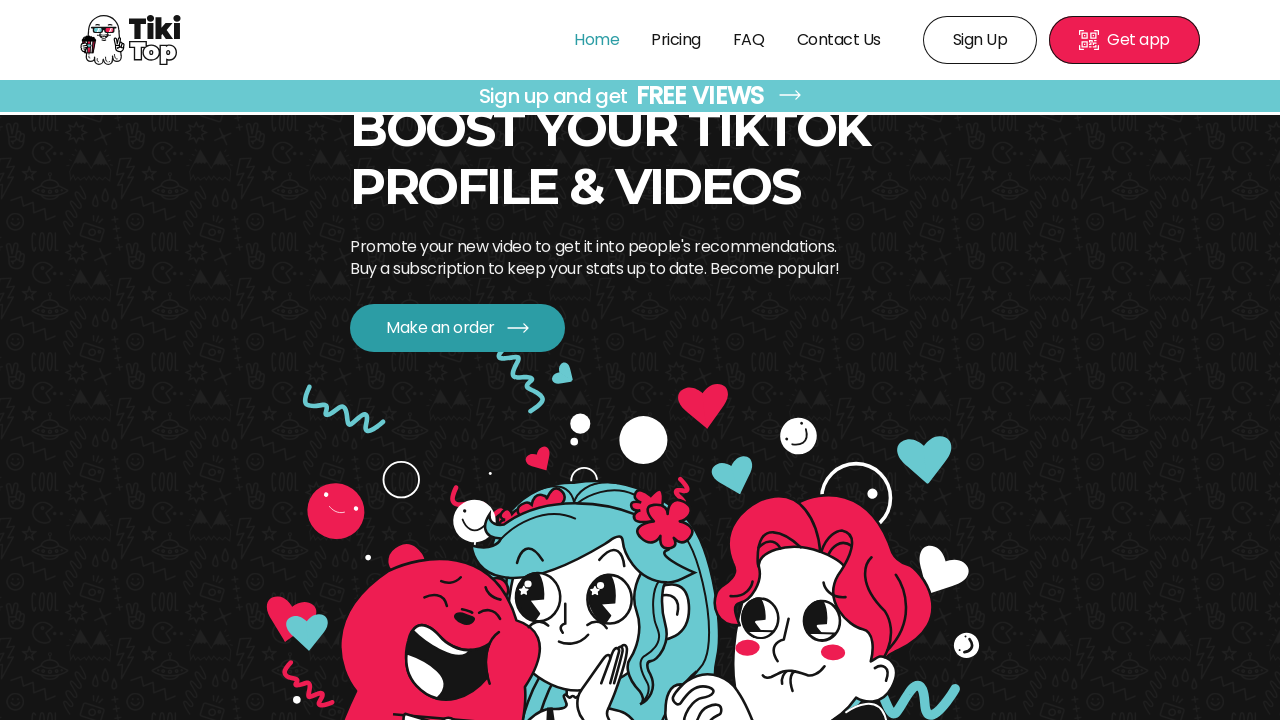

Clicked second 'Get More Info' button at (933, 360) on a.LinkButton_link___jzSK.LinkButton_colorRed__y2rlJ.LinkButton_sizeBig__7aVP_
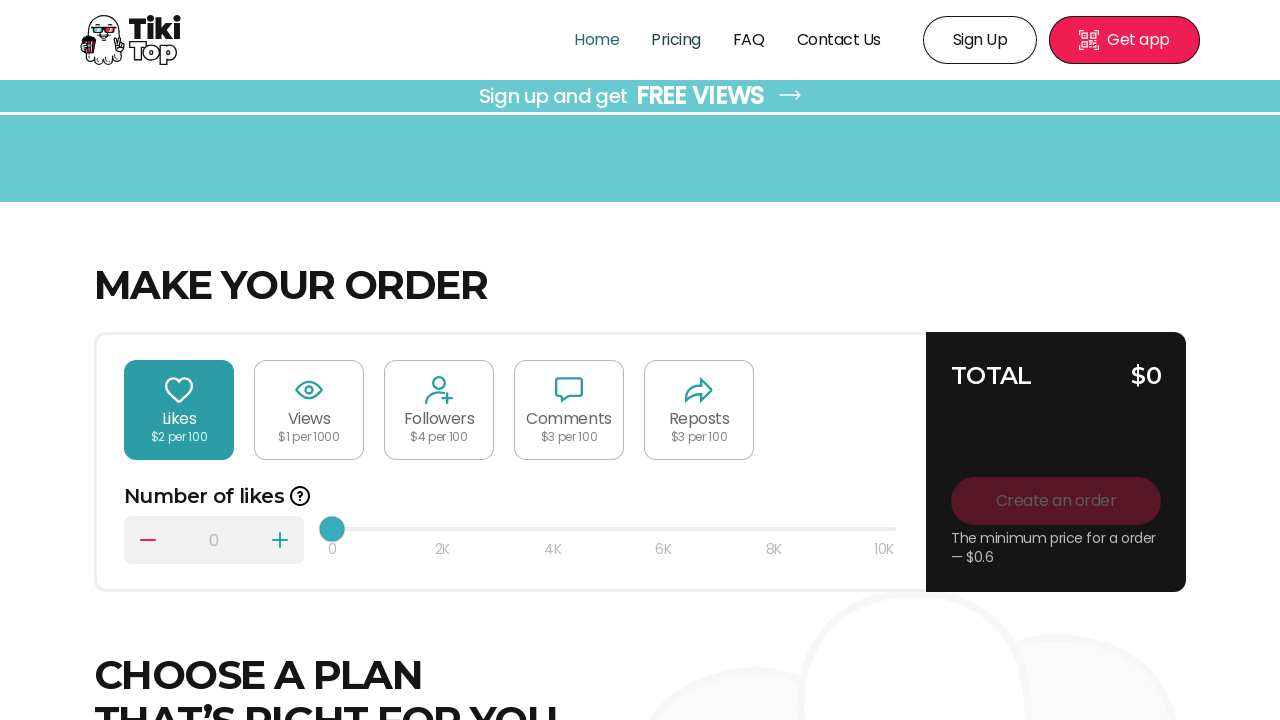

Order page loaded after clicking second button
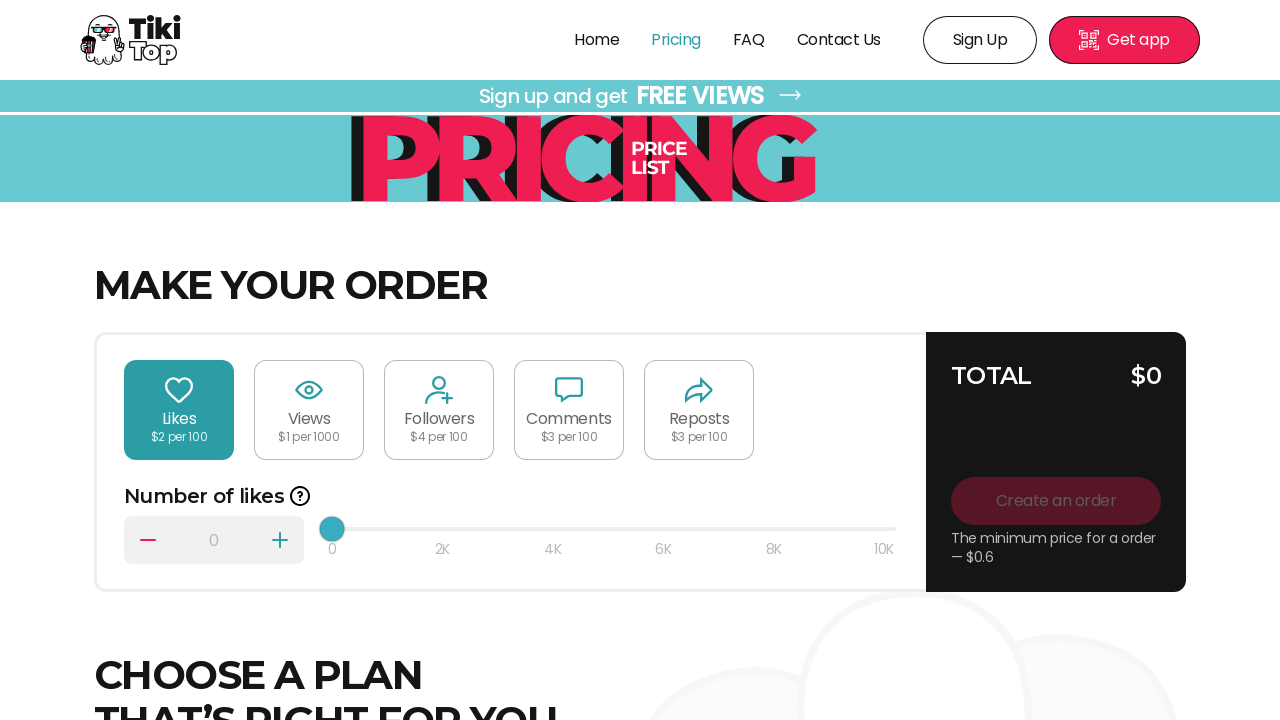

Navigated back to home page
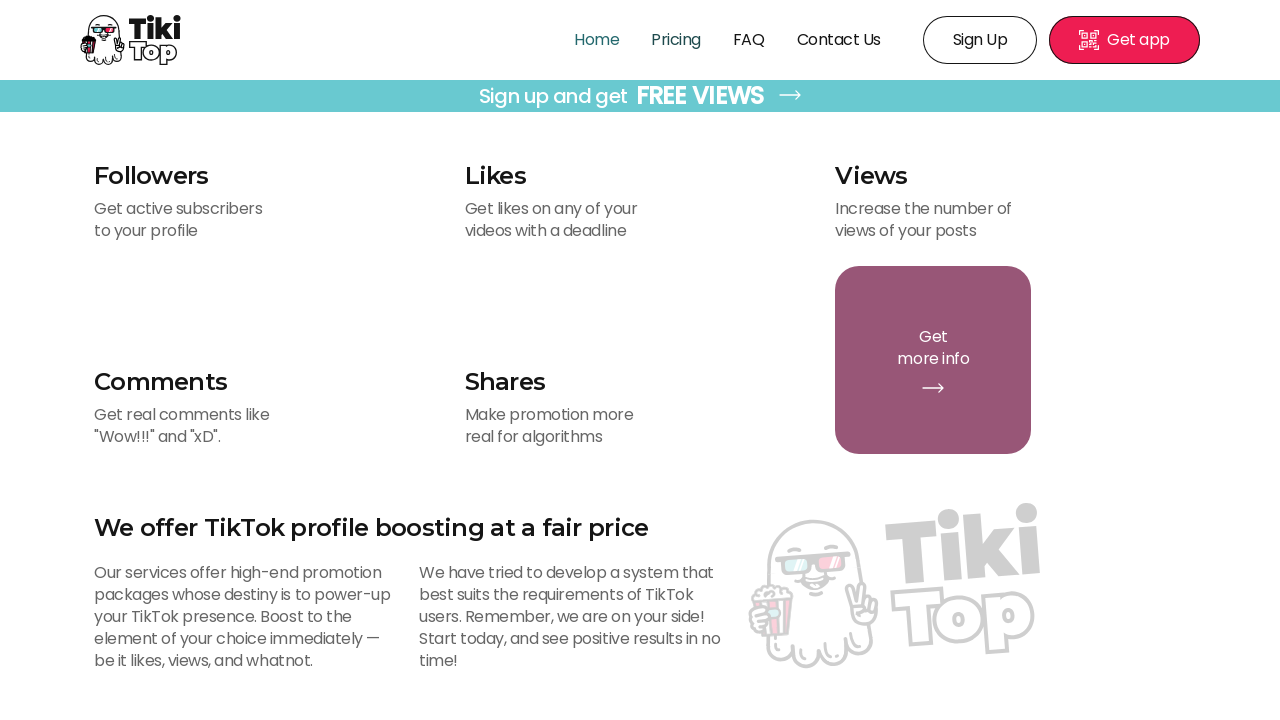

Scrolled to 'What done' section
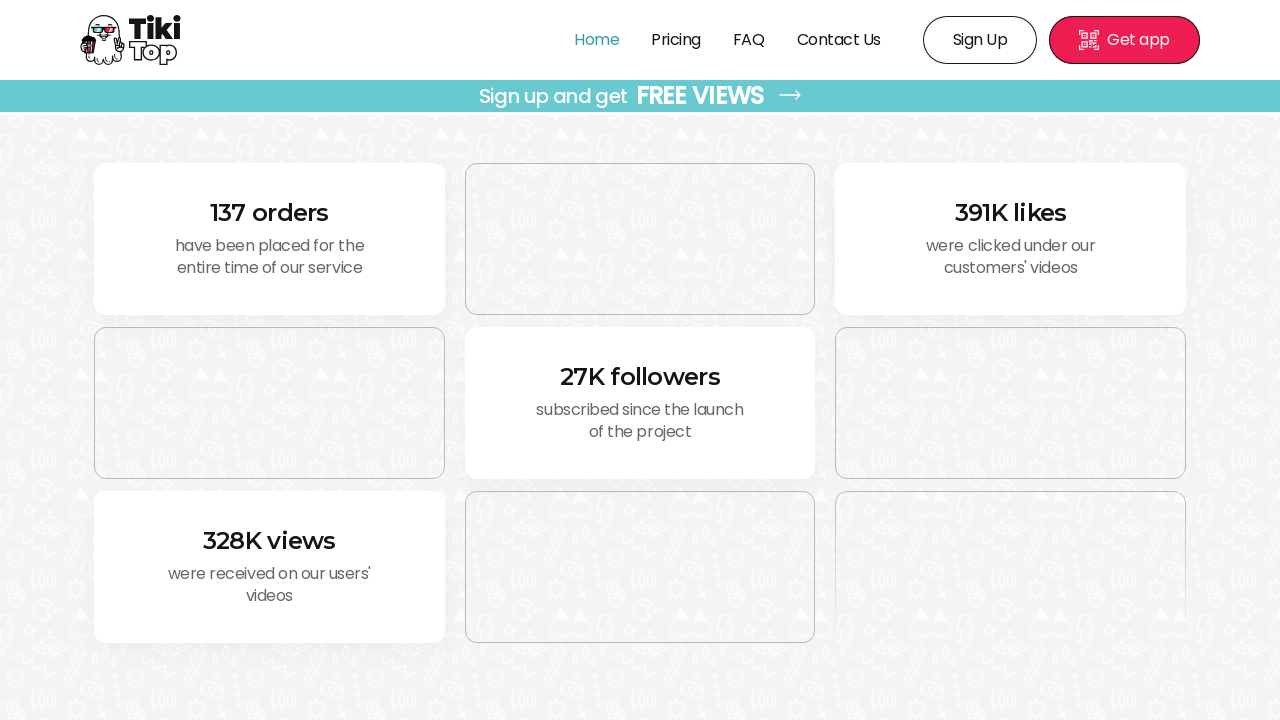

Scrolled to promotion formats section
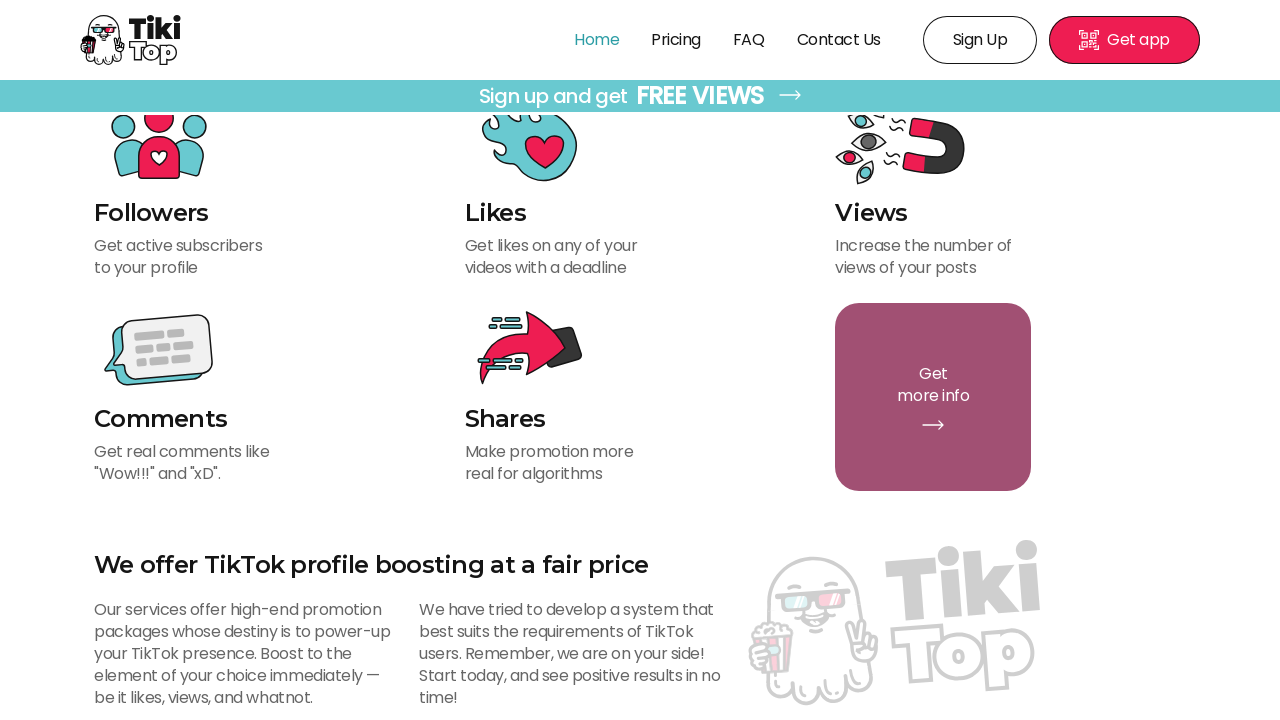

Clicked third 'Get More Info' button at (243, 360) on div.PromotionFormatItem_containerGetMore__HuFNd a.LinkButton_link___jzSK.LinkBut
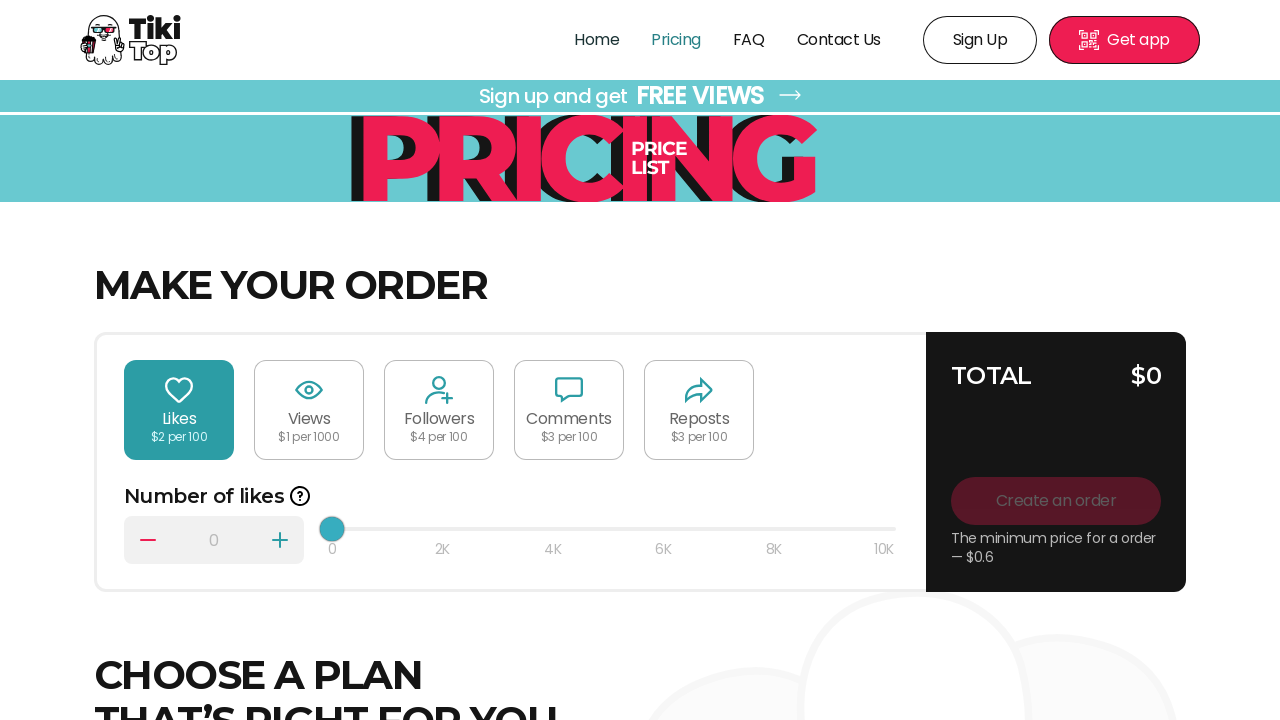

Order page loaded after clicking third button
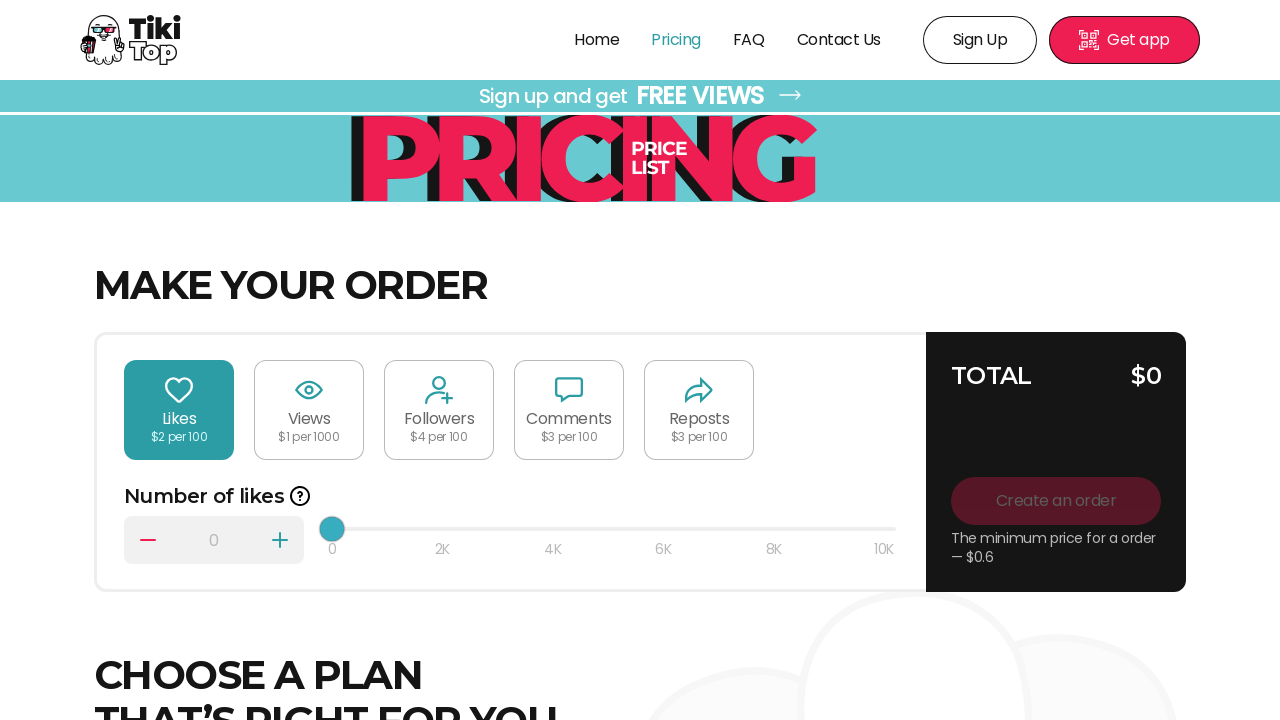

Navigated back to home page
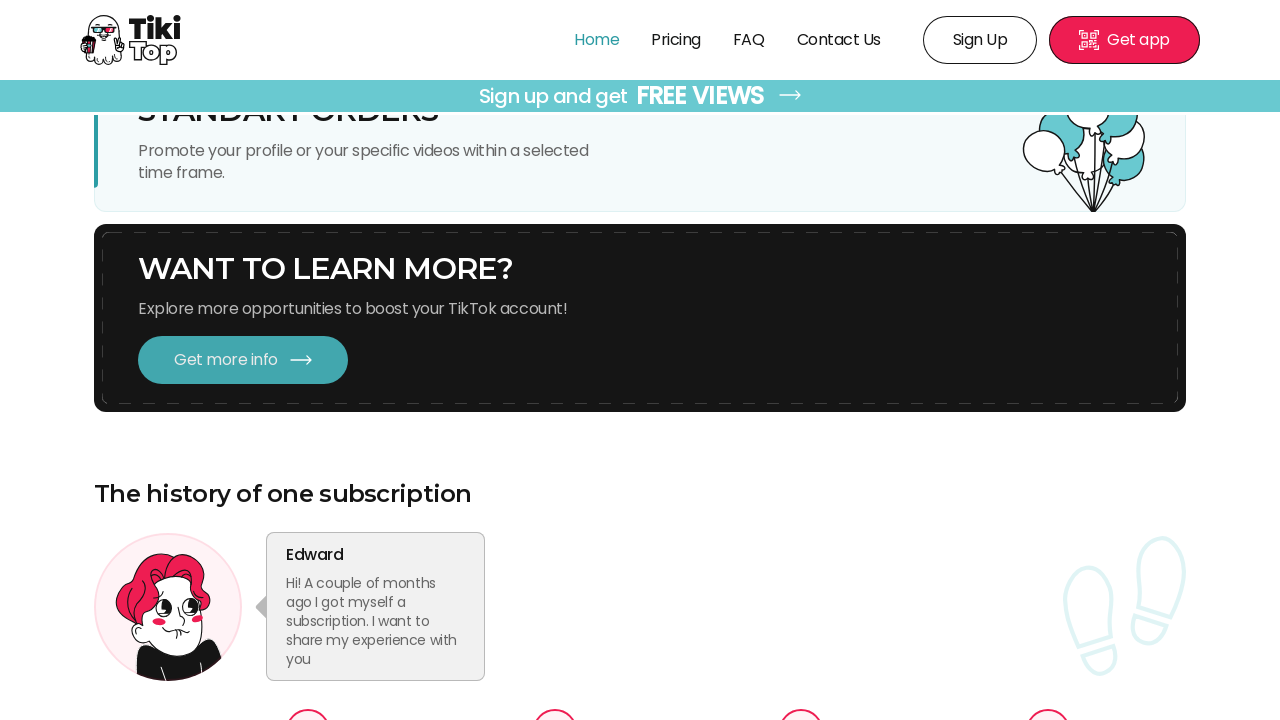

Scrolled to 'Any questions' section
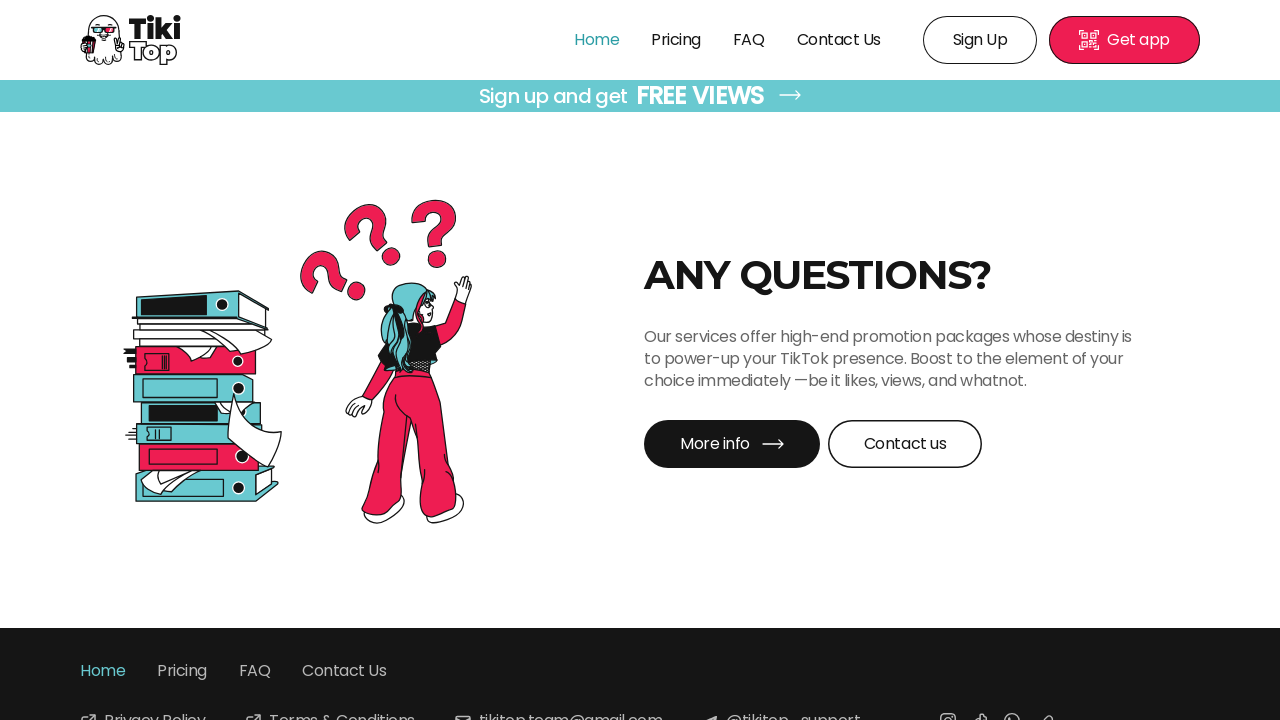

Clicked fourth 'Get More Info' button to navigate to FAQ at (732, 444) on a.LinkButton_link___jzSK.LinkButton_colorBlack__WwvPN
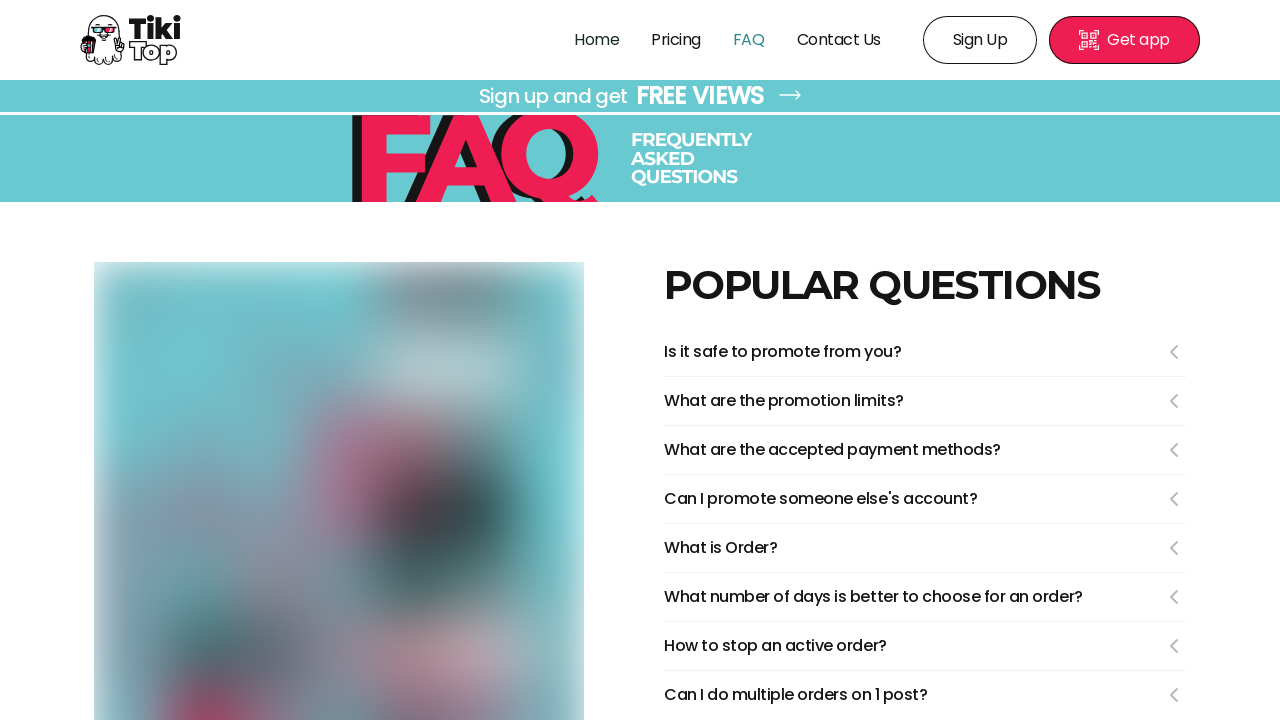

FAQ page loaded with title visible
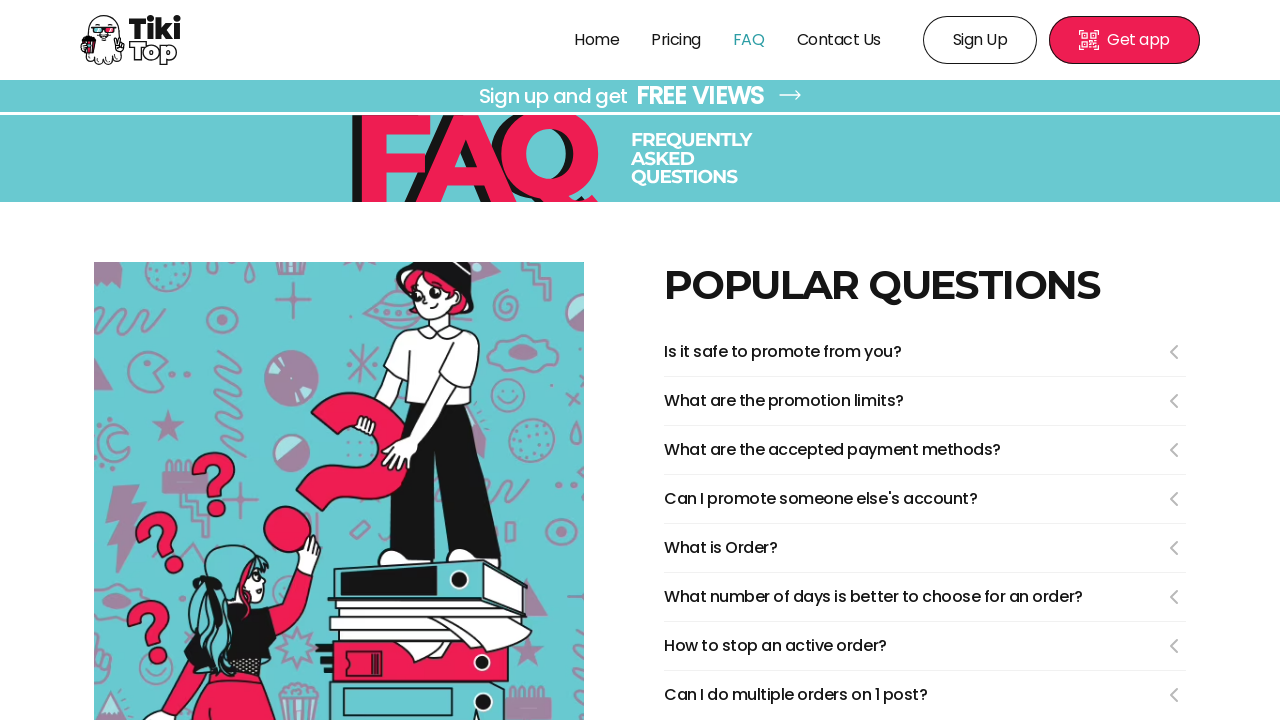

Navigated back to home page
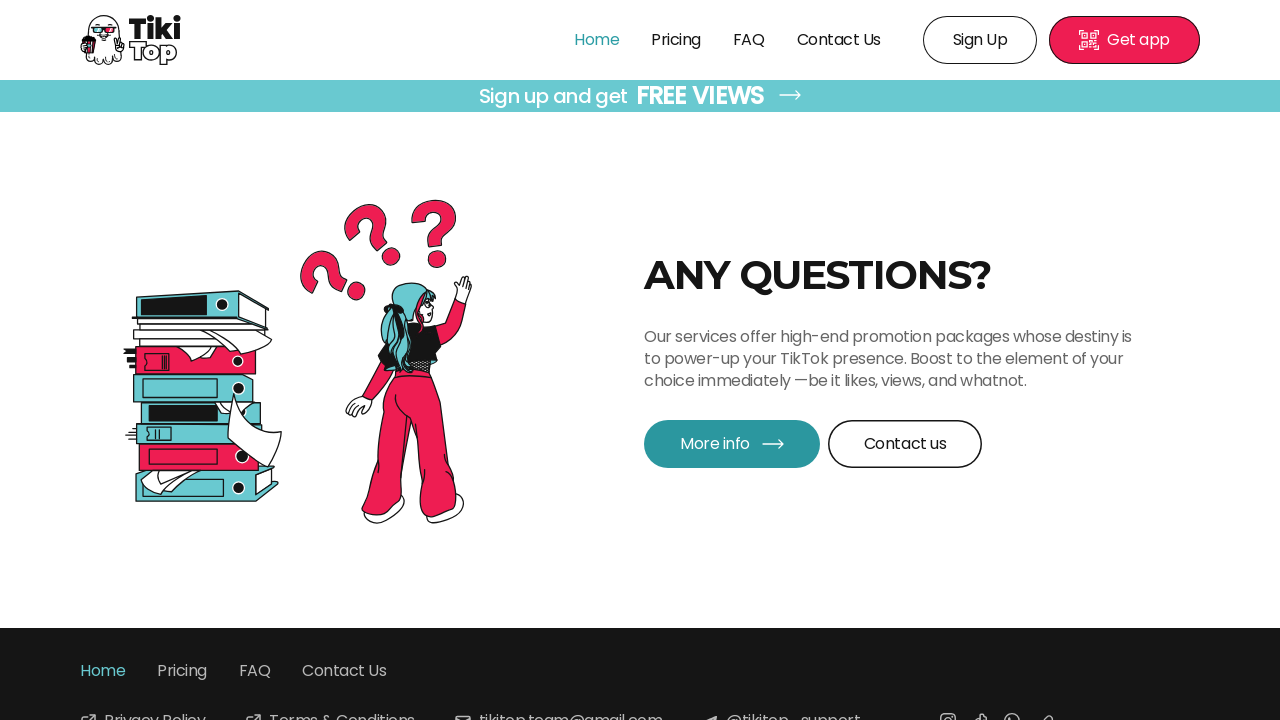

Clicked 'Contact Us' button at (905, 444) on a.LinkButton_link___jzSK.LinkButton_colorWhiteWithBorder__zLVqH
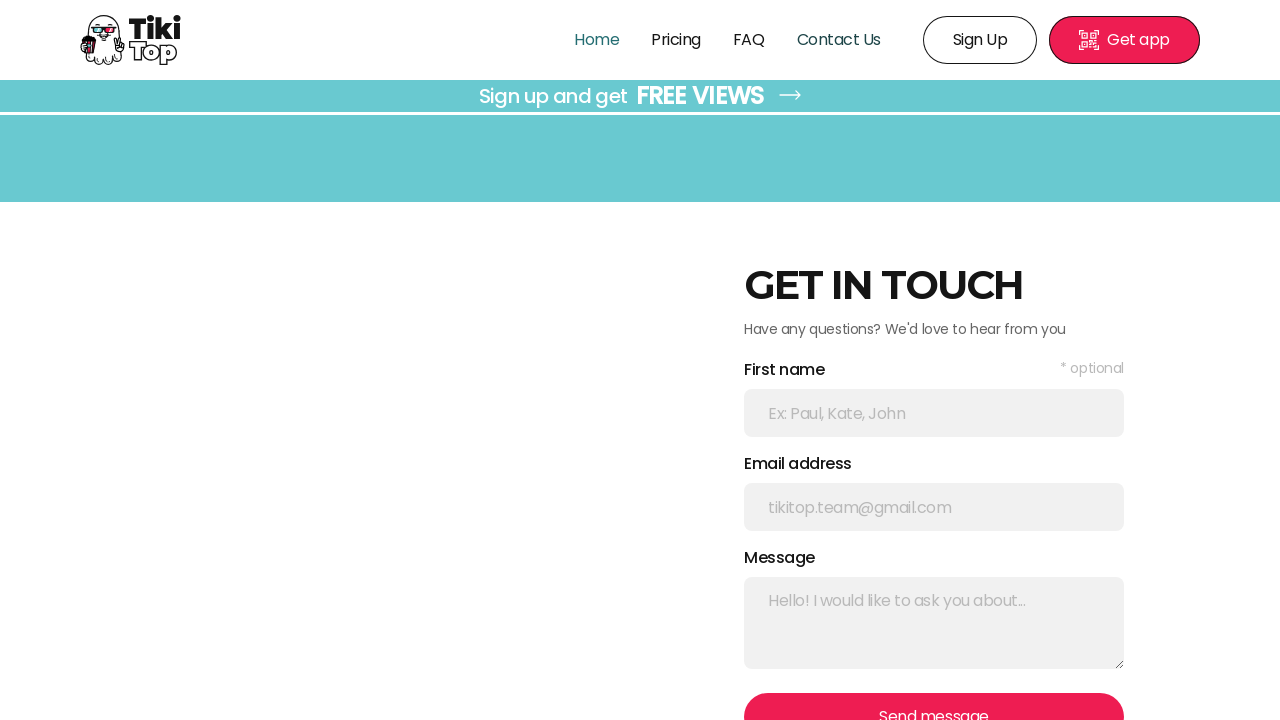

Contact Us page loaded with title visible
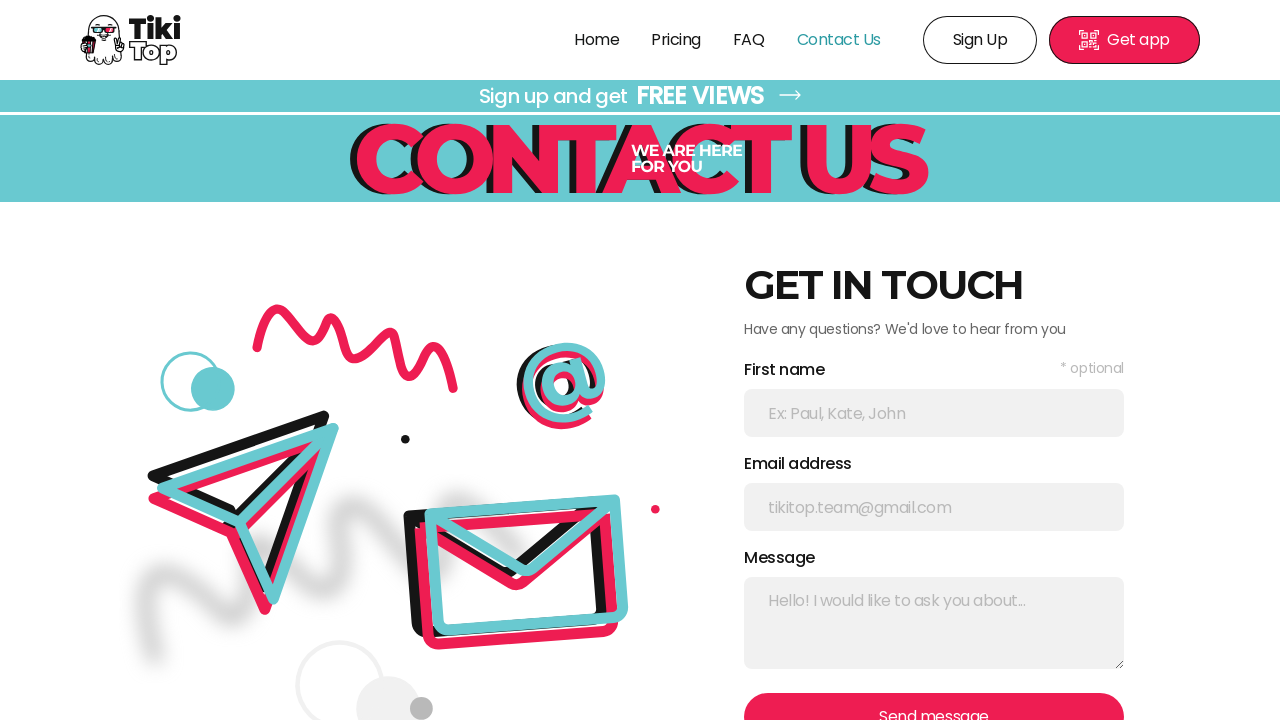

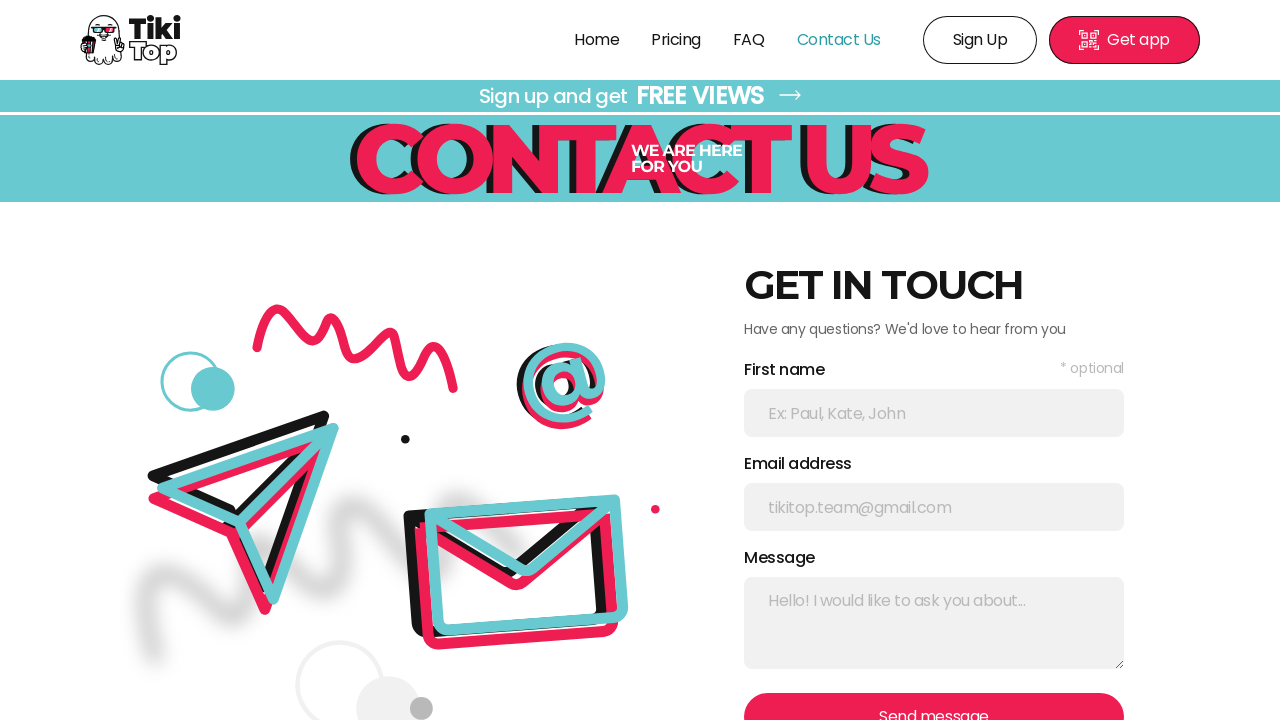